Validates the Rediff Mail login page loads and checks the page title/URL

Starting URL: https://mail.rediff.com/cgi-bin/login.cgi

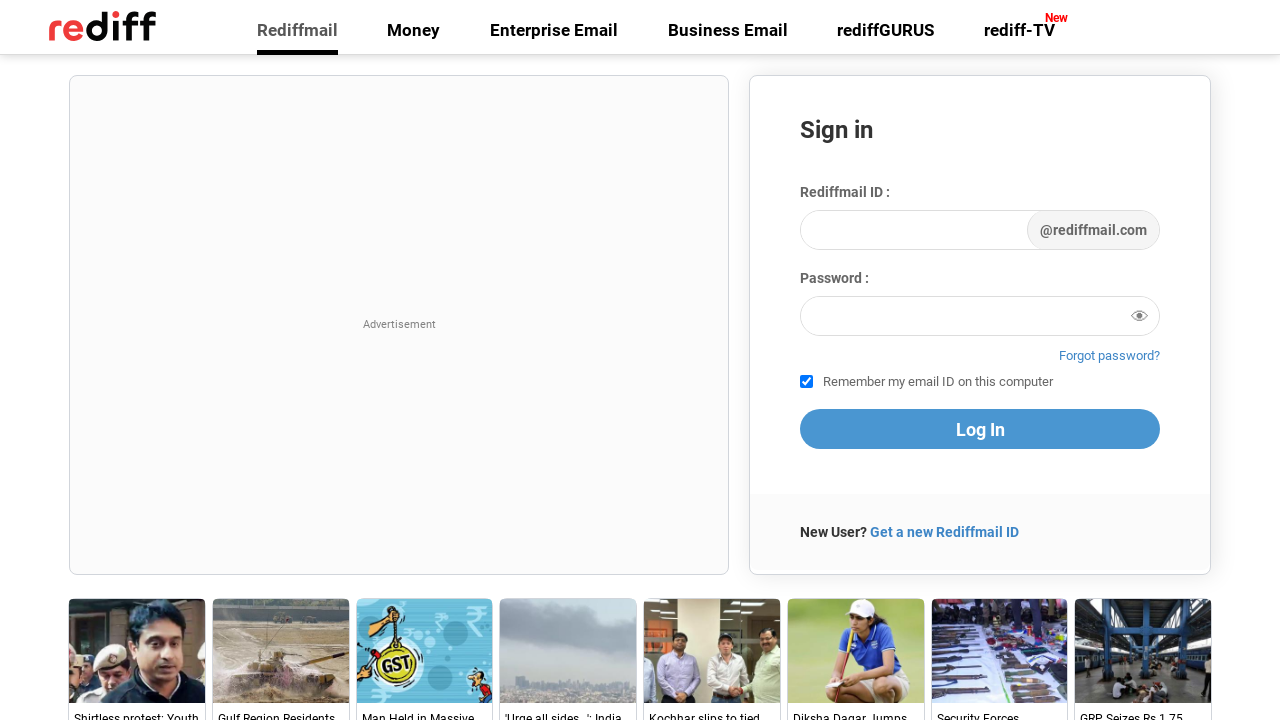

Set viewport size to 1920x1080
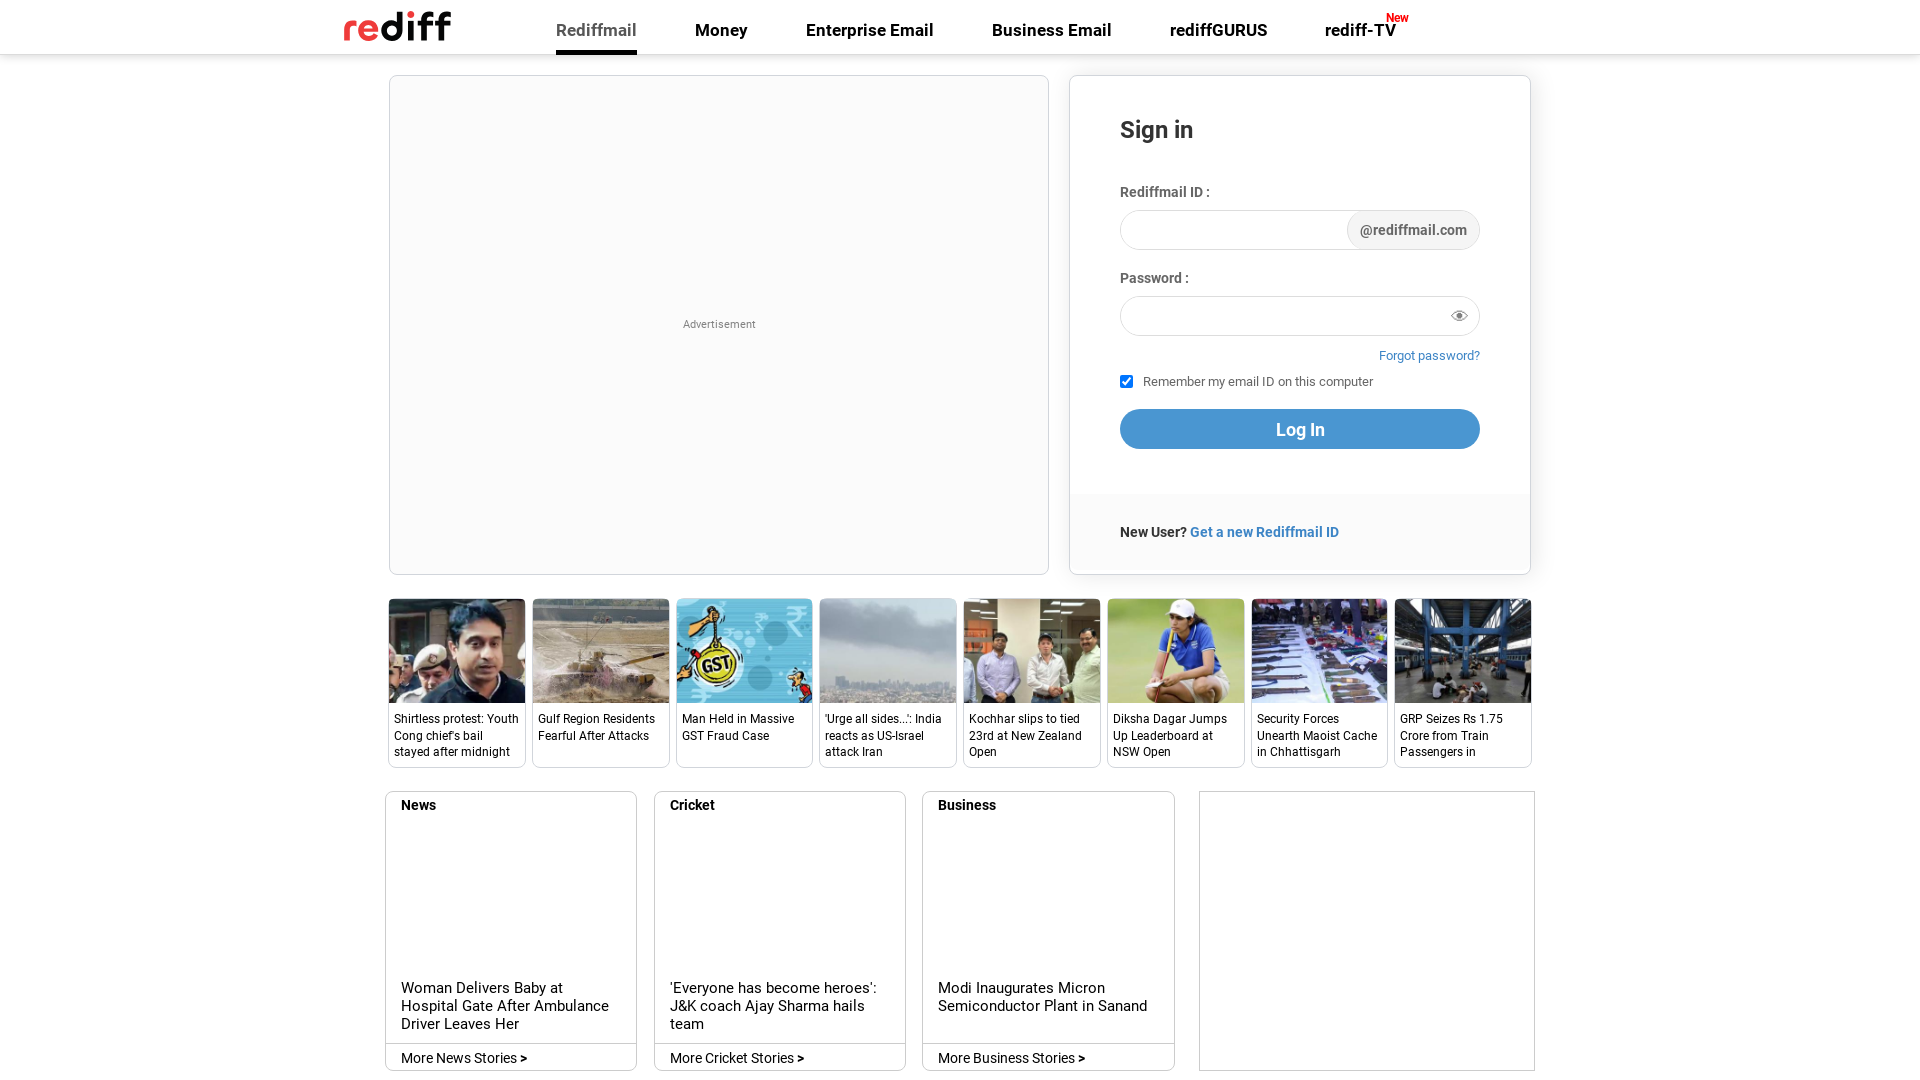

Retrieved current URL: https://mail.rediff.com/cgi-bin/login.cgi
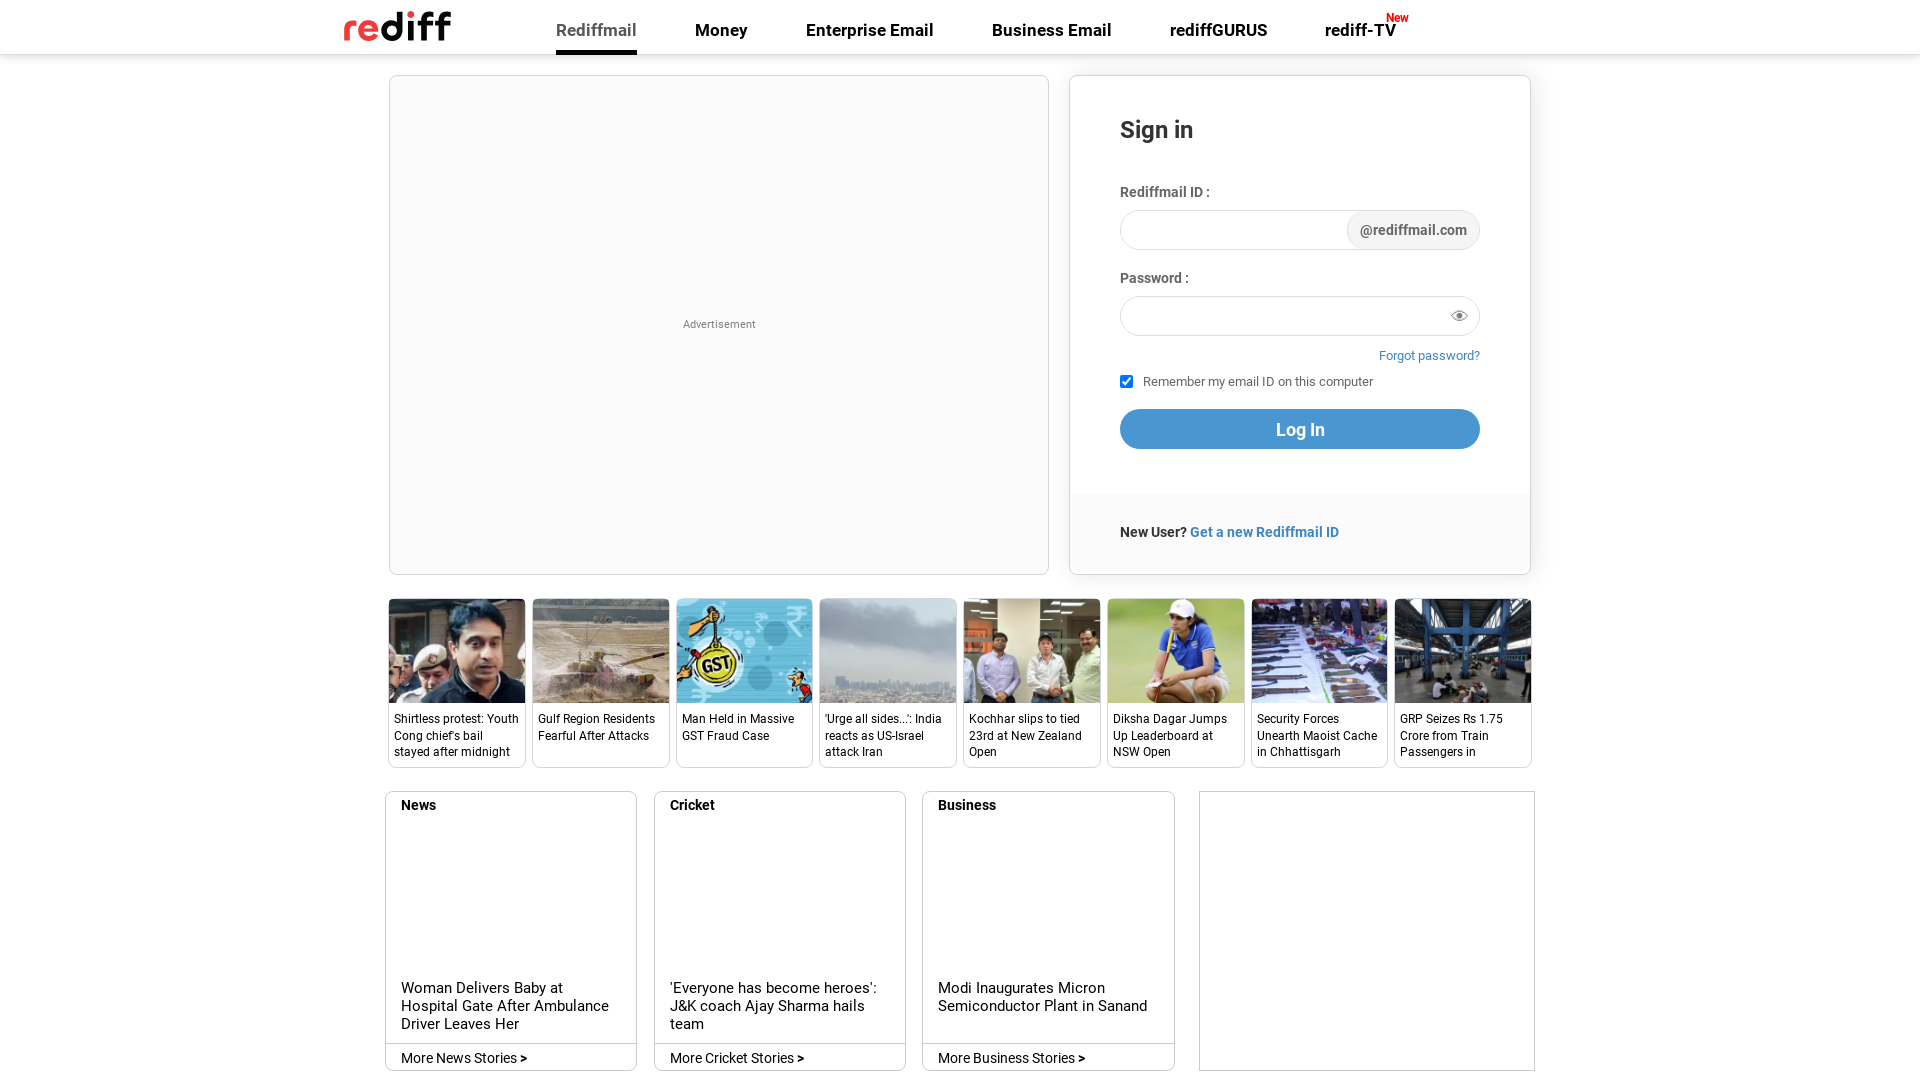

Page loaded - DOM content ready
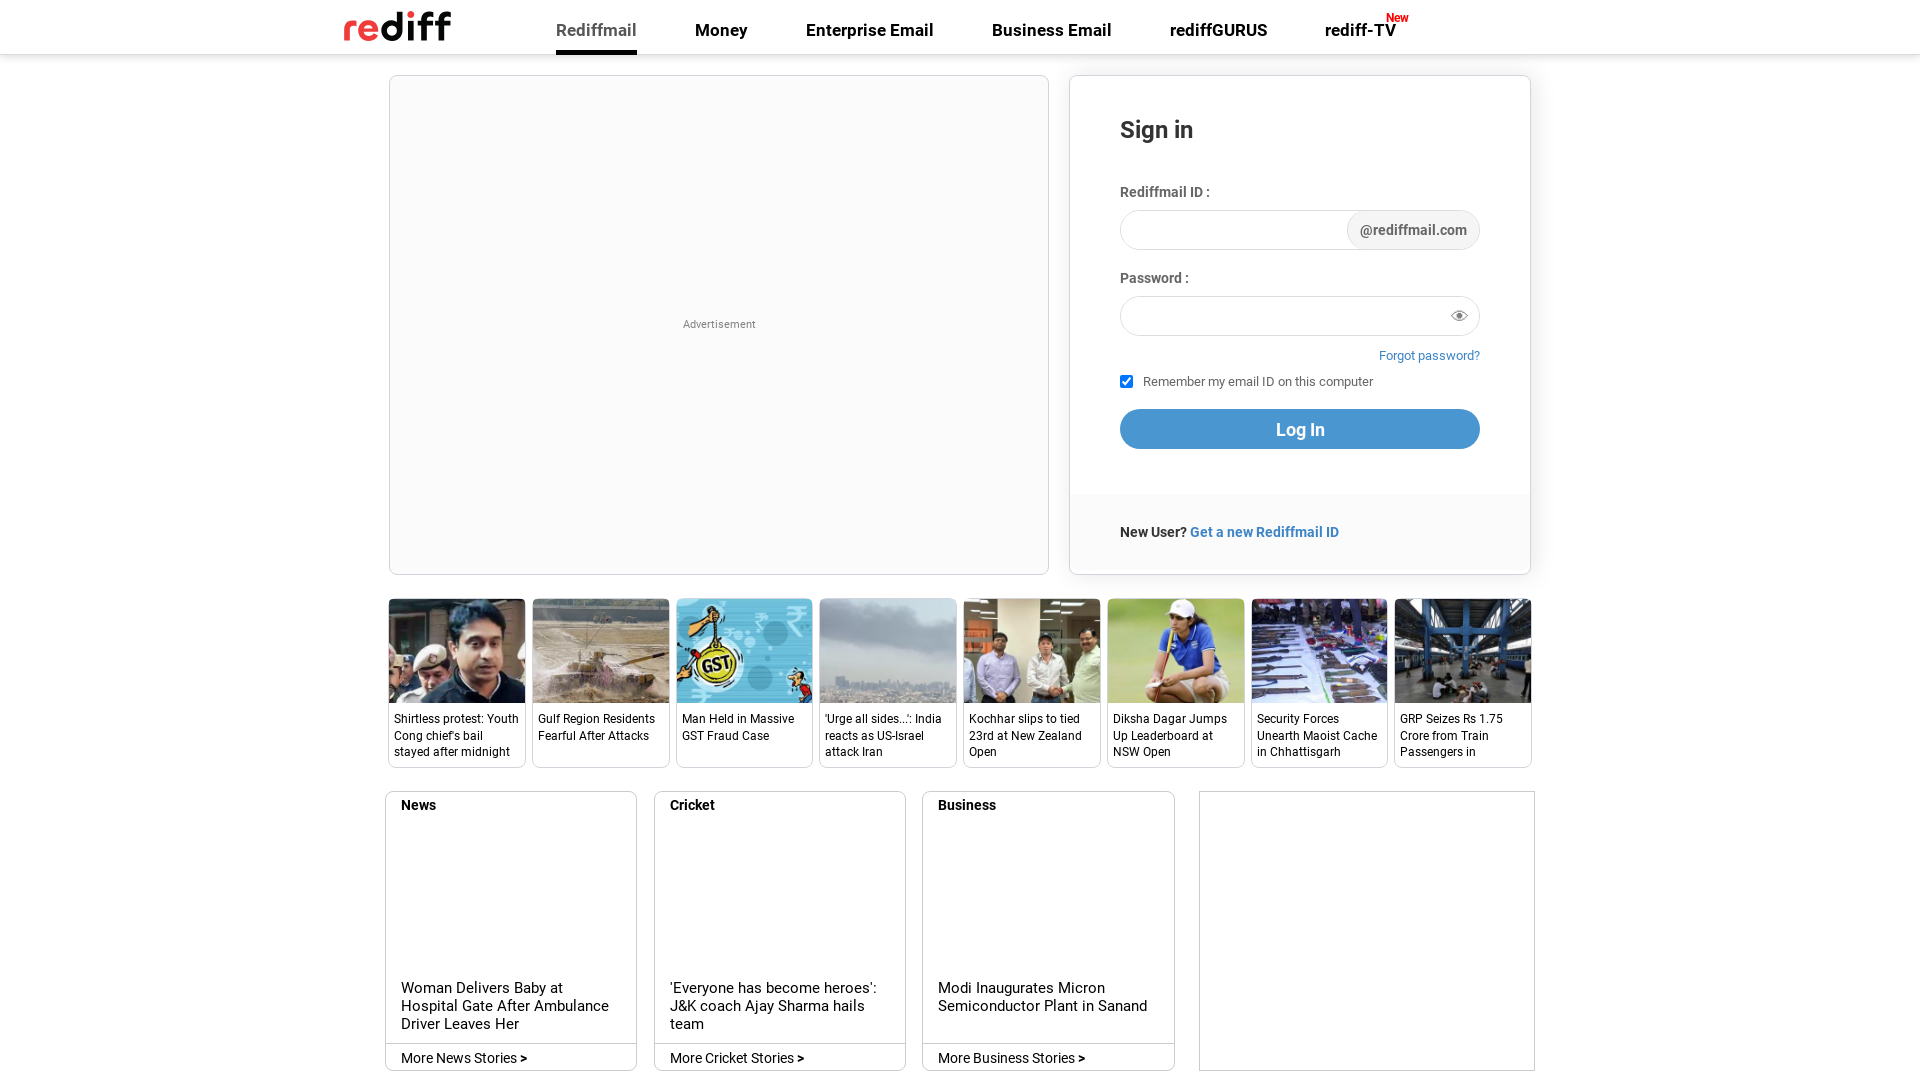

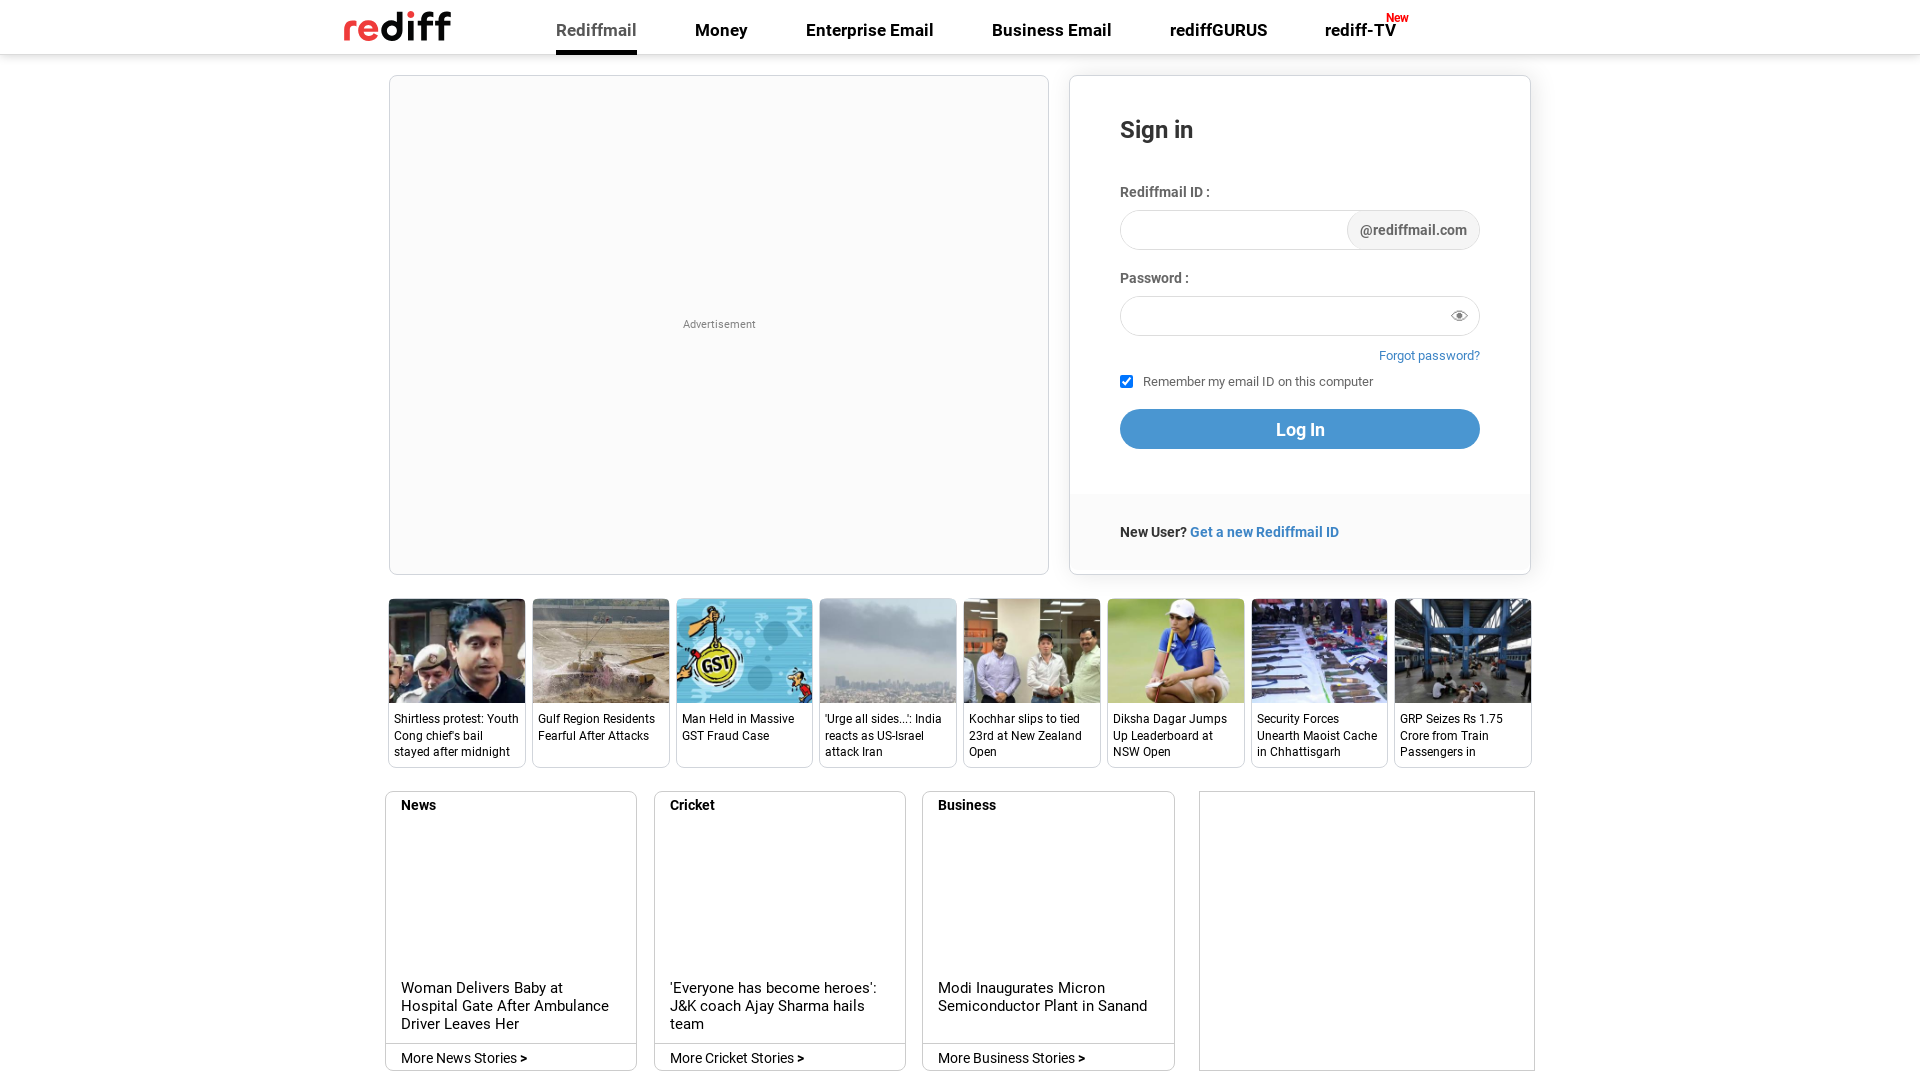